Tests dismissing a JavaScript prompt alert without entering text

Starting URL: https://the-internet.herokuapp.com/javascript_alerts

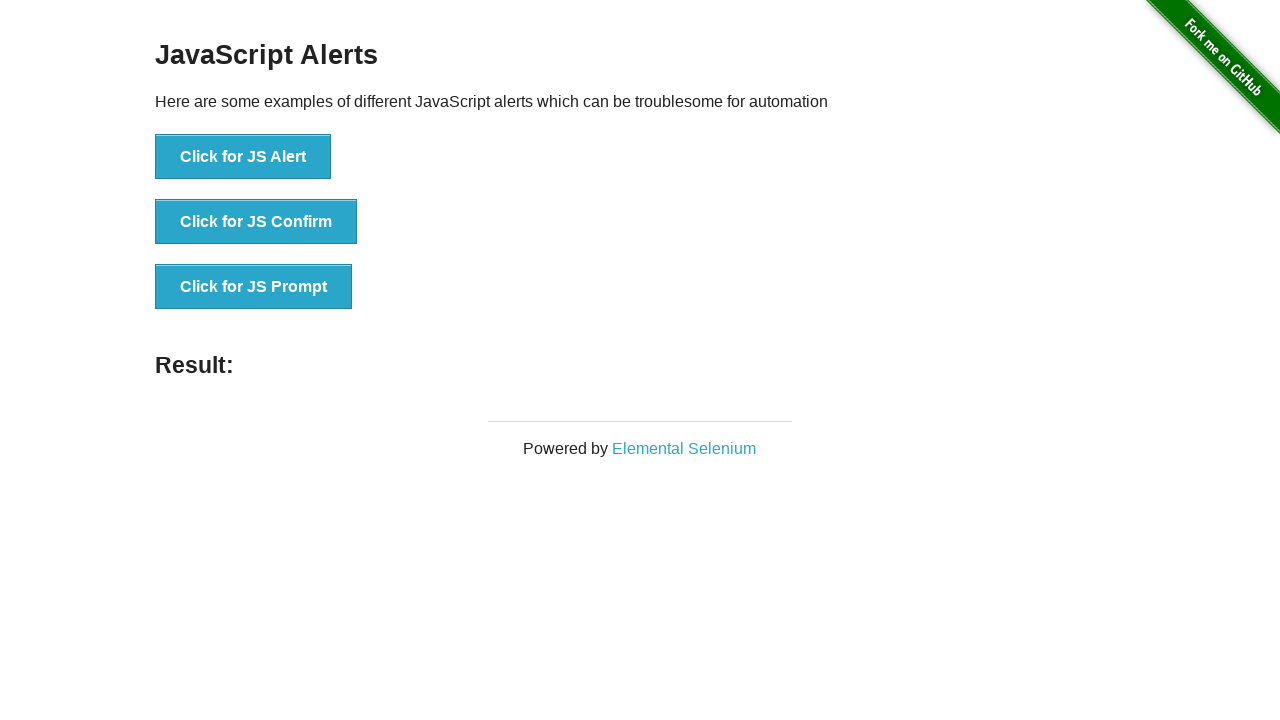

Set up dialog handler to dismiss prompts
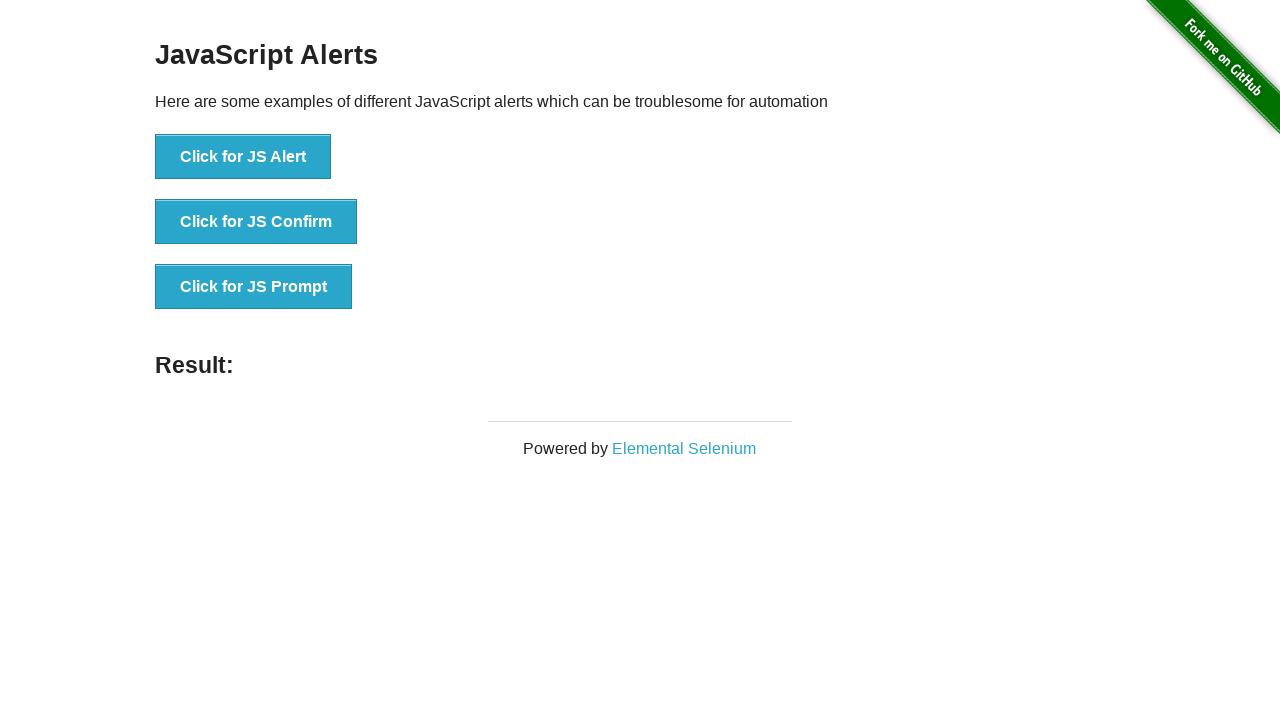

Clicked the JS Prompt button at (254, 287) on xpath=//button[contains(text(),'JS Prompt')]
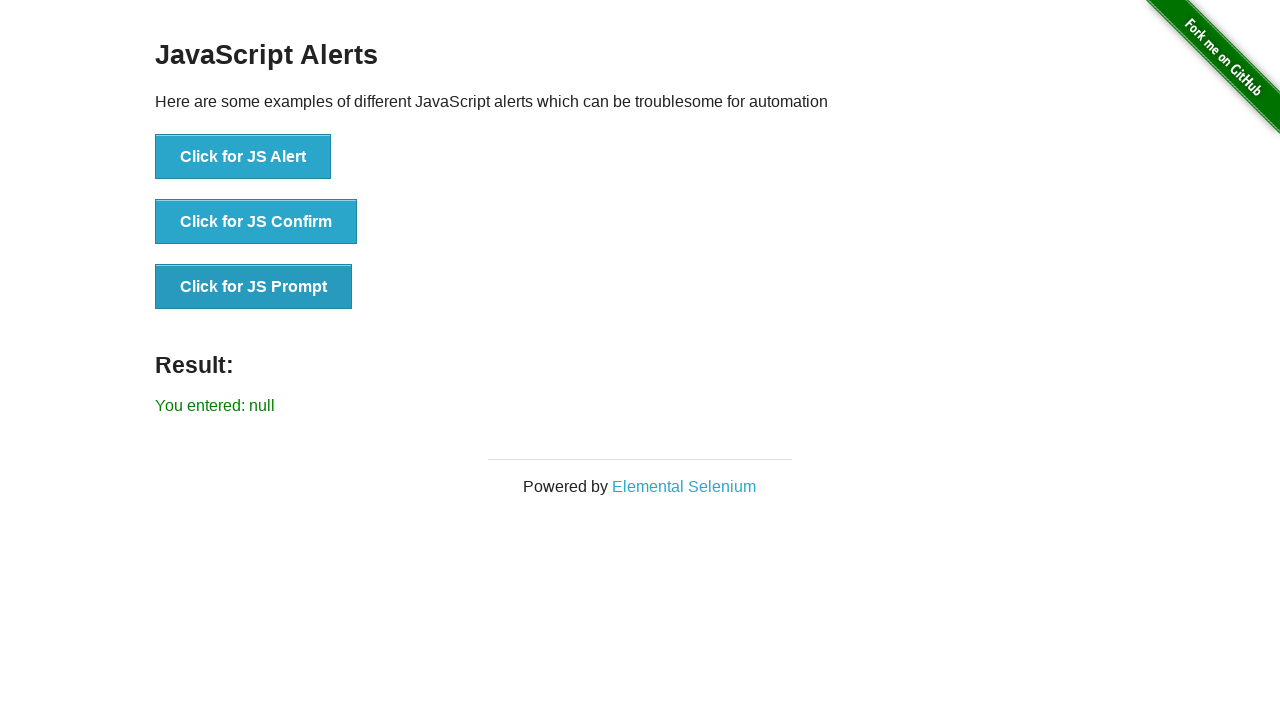

Result text updated after dismissing prompt without entering text
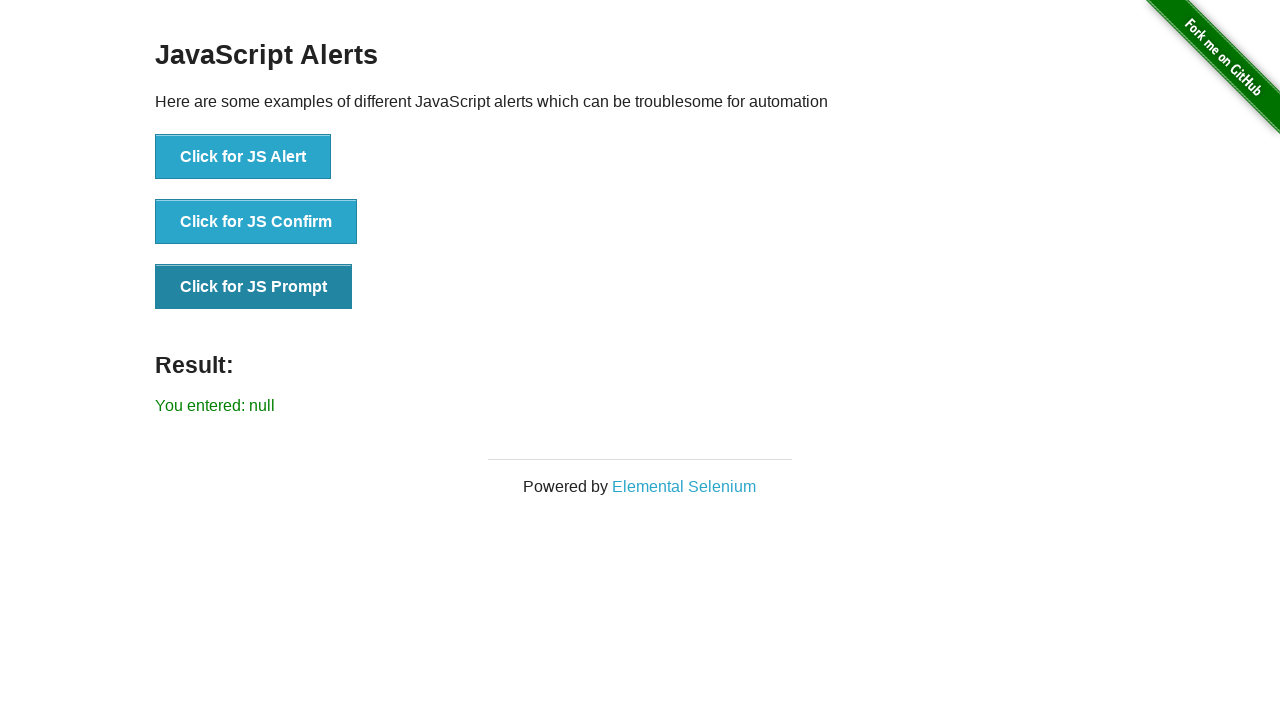

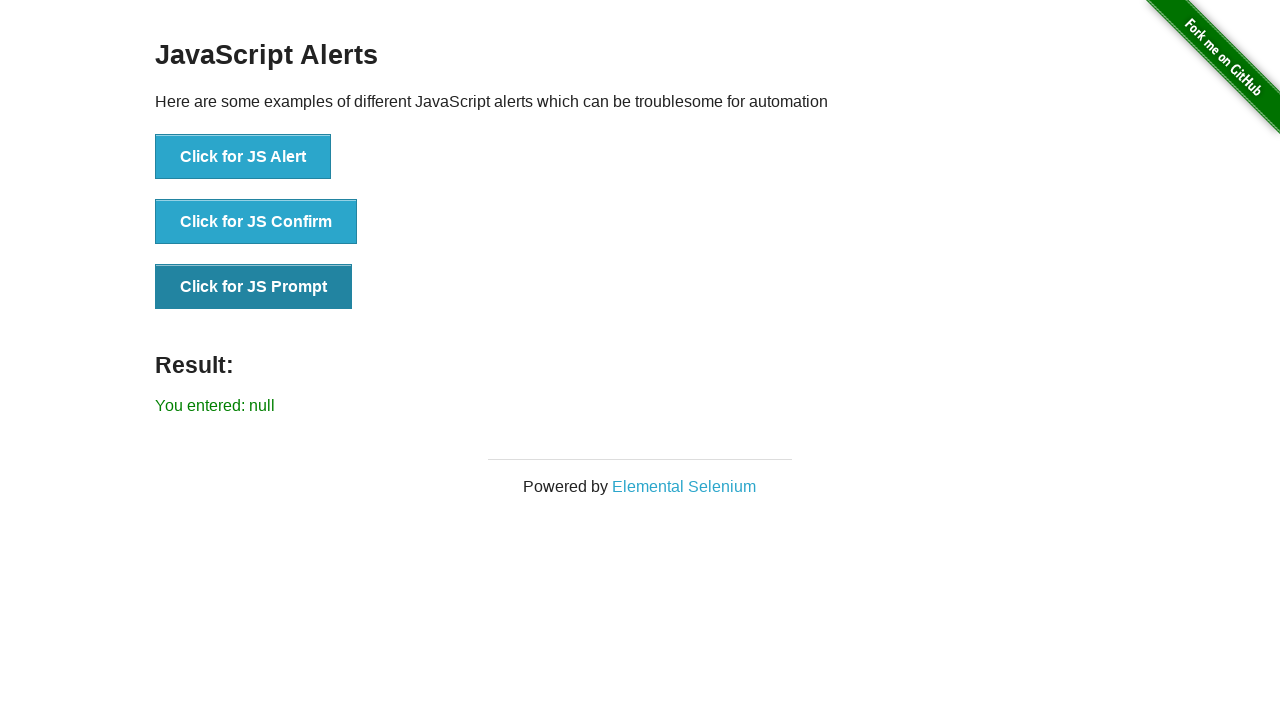